Tests dynamic properties on a demo page by waiting for a button to become enabled after a delay and then clicking it

Starting URL: https://demoqa.com/dynamic-properties

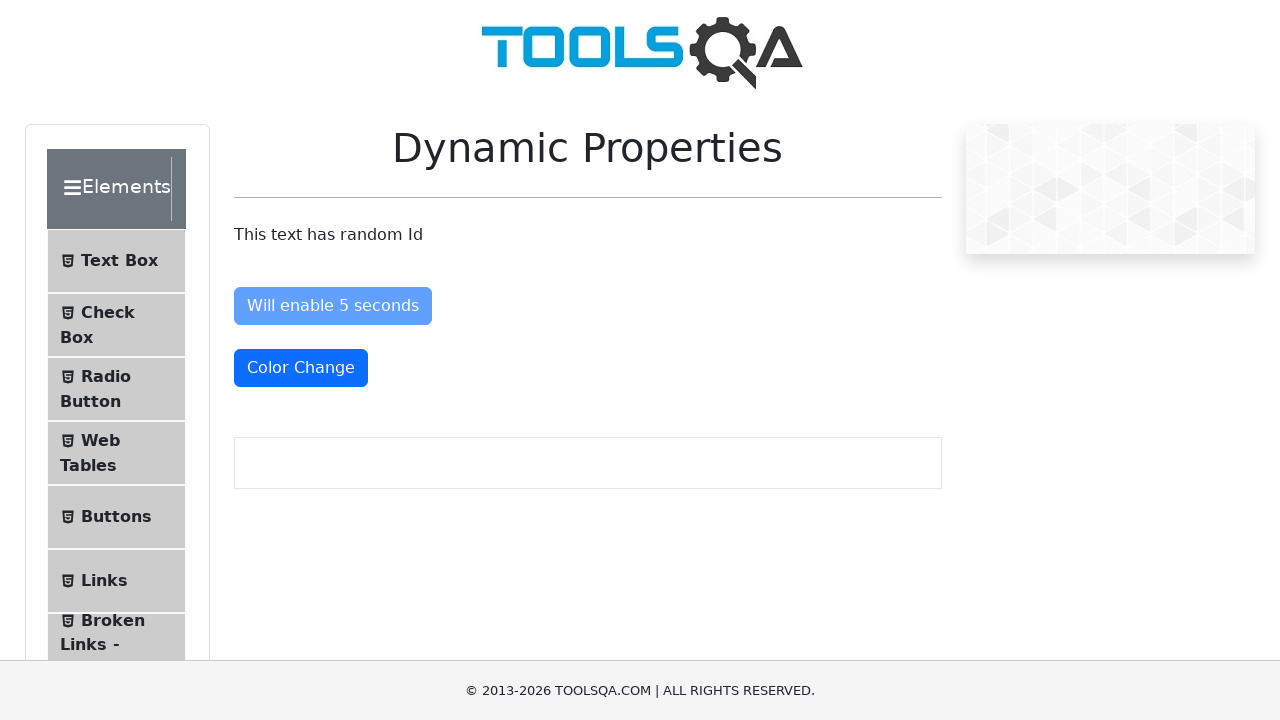

Waited for button to become enabled after 5 second delay
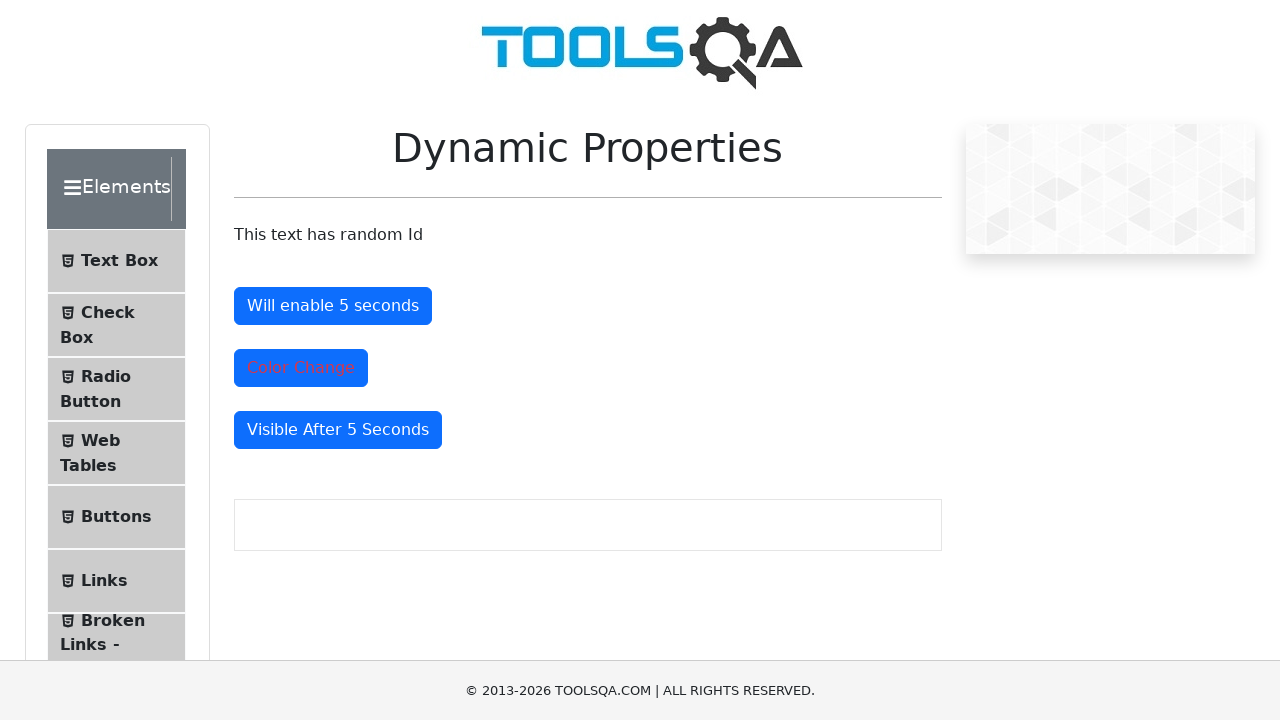

Clicked the enabled button at (333, 306) on button#enableAfter
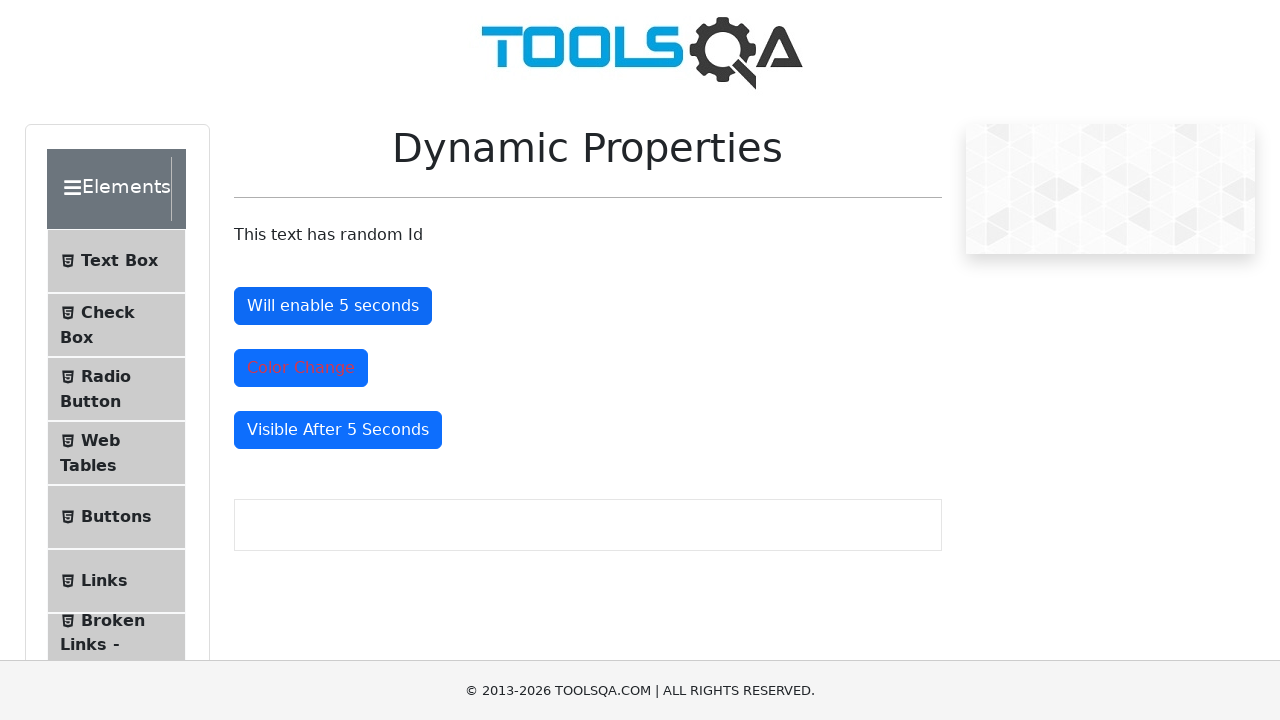

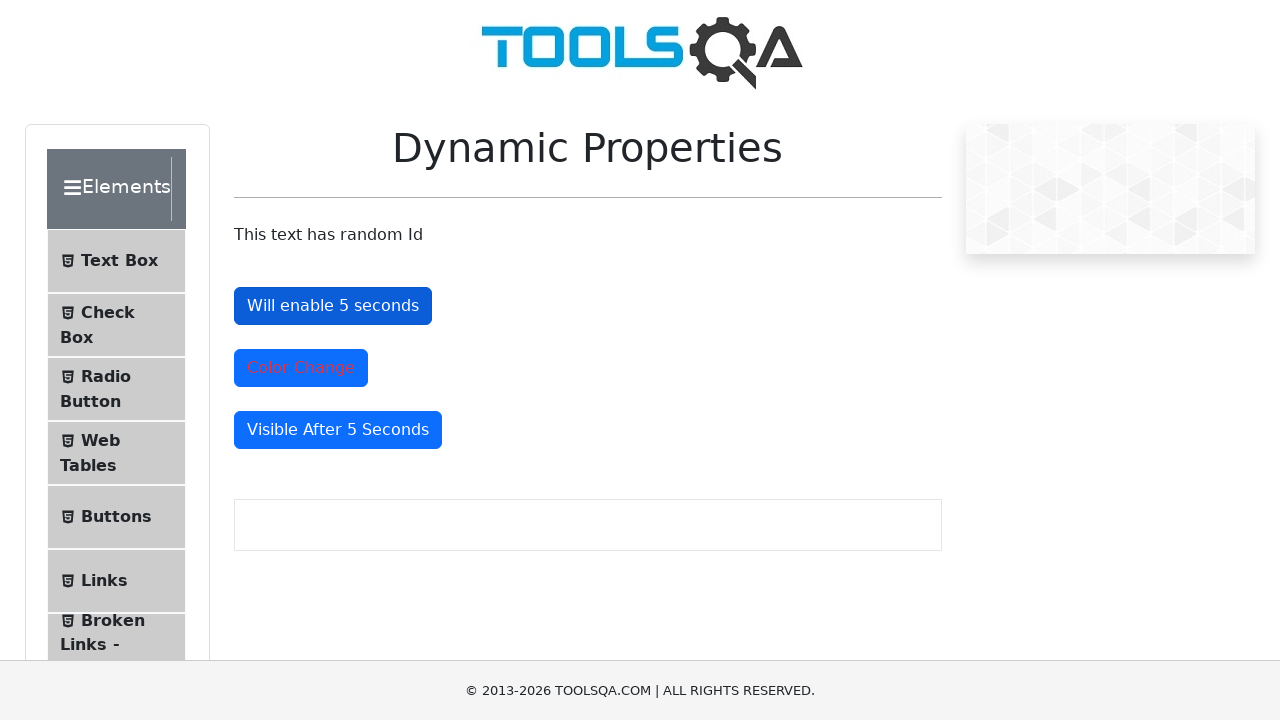